Tests a registration form by filling in first name, last name, and email fields, then submitting the form and verifying the success message

Starting URL: http://suninjuly.github.io/registration1.html

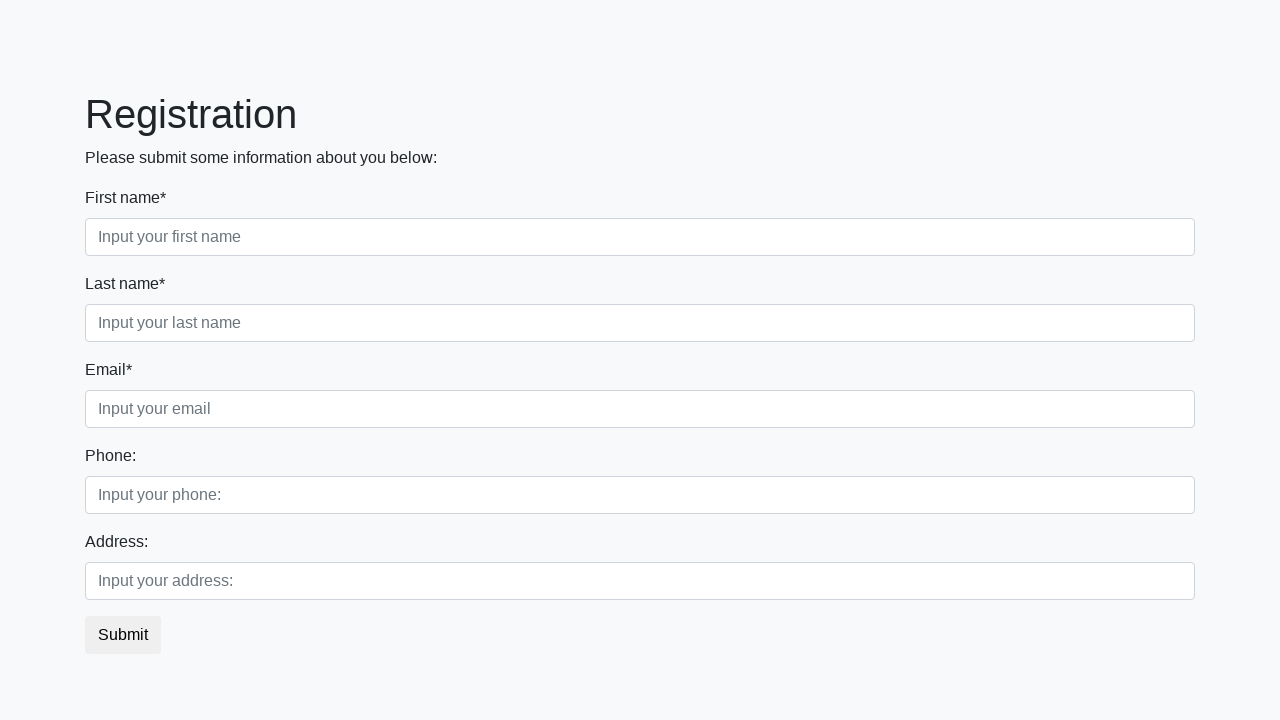

Filled first name field with 'Test' on //label[text()='First name*']/following-sibling::input
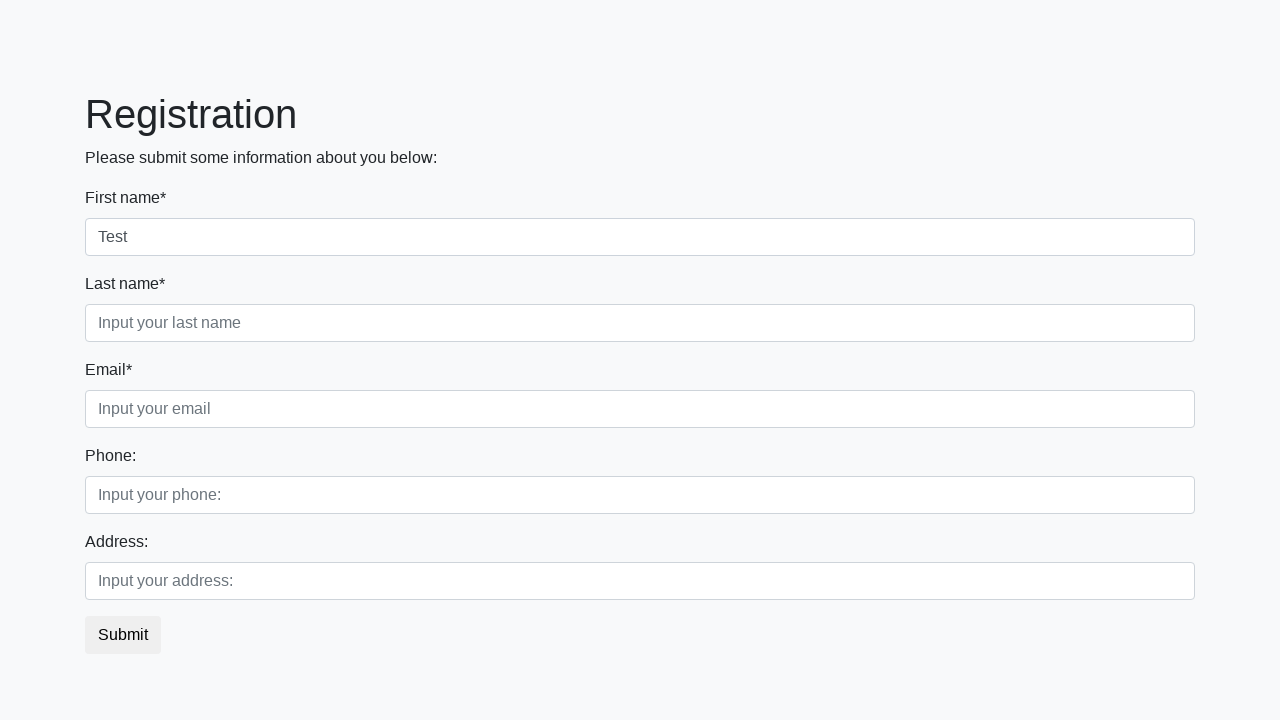

Filled last name field with 'Testov' on //label[text()='Last name*']/following-sibling::input
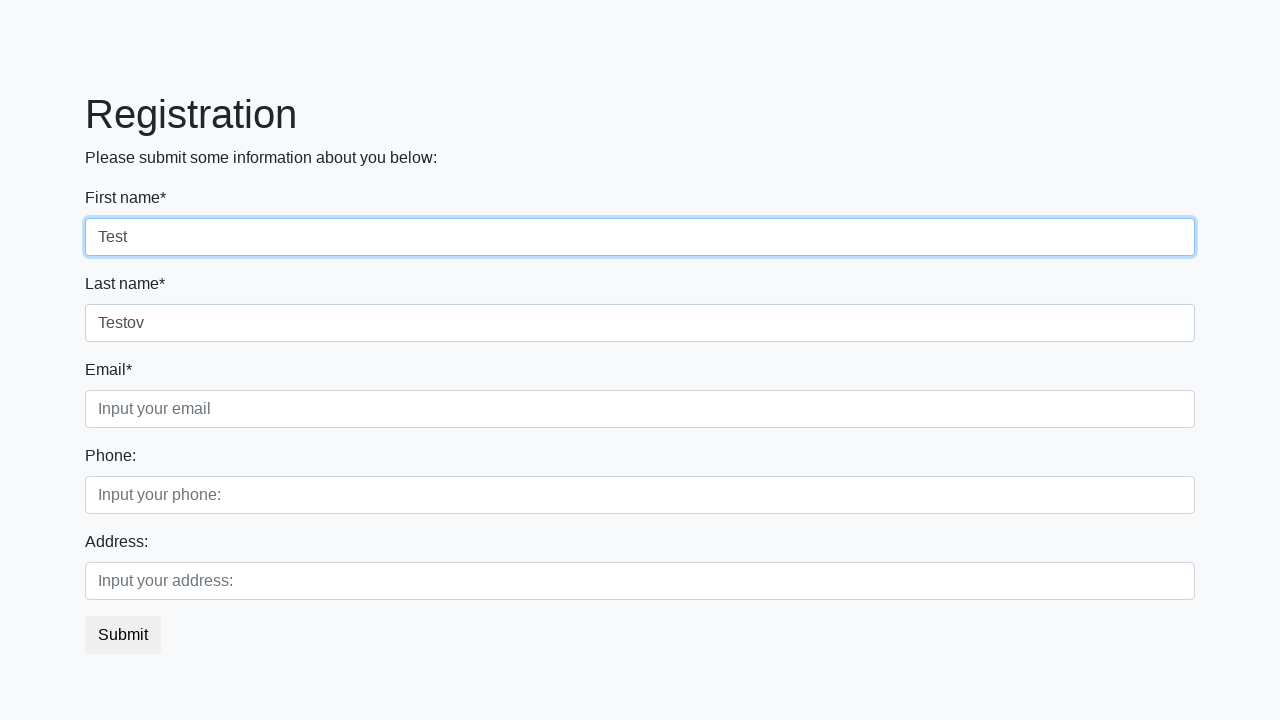

Filled email field with 'test@mail.ru' on //label[text()='Email*']/following-sibling::input
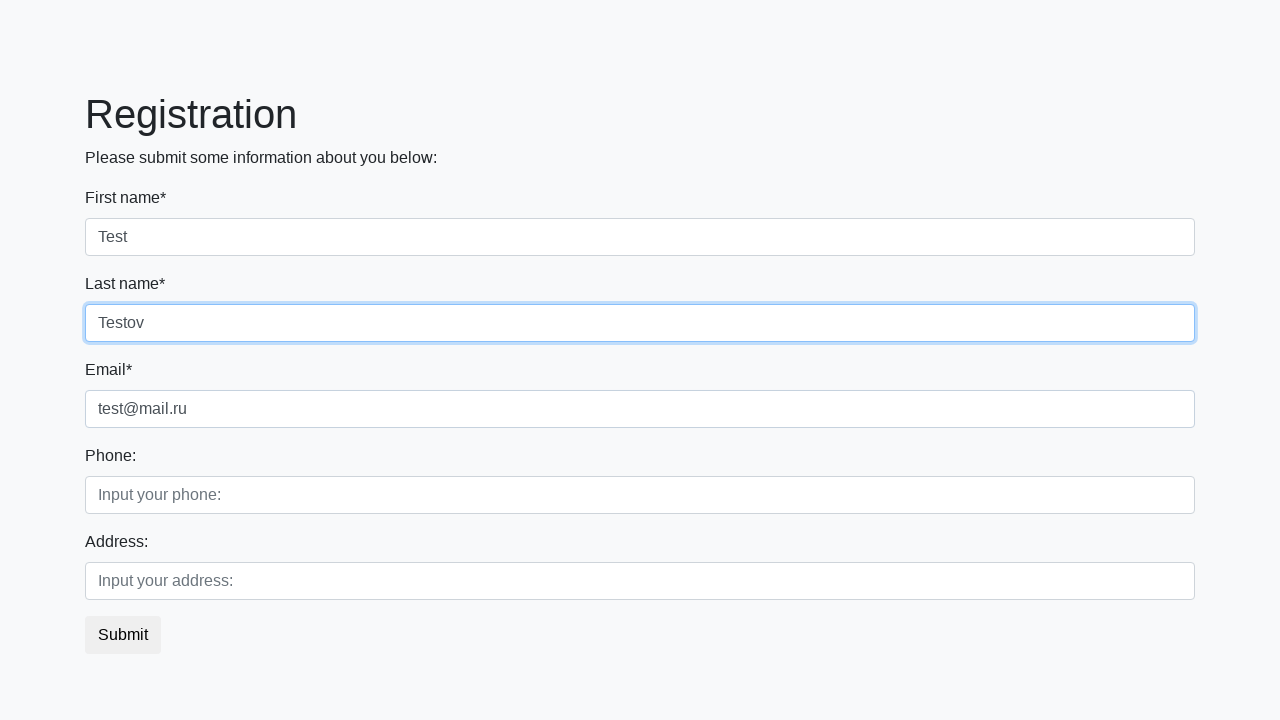

Clicked submit button to register at (123, 635) on button.btn
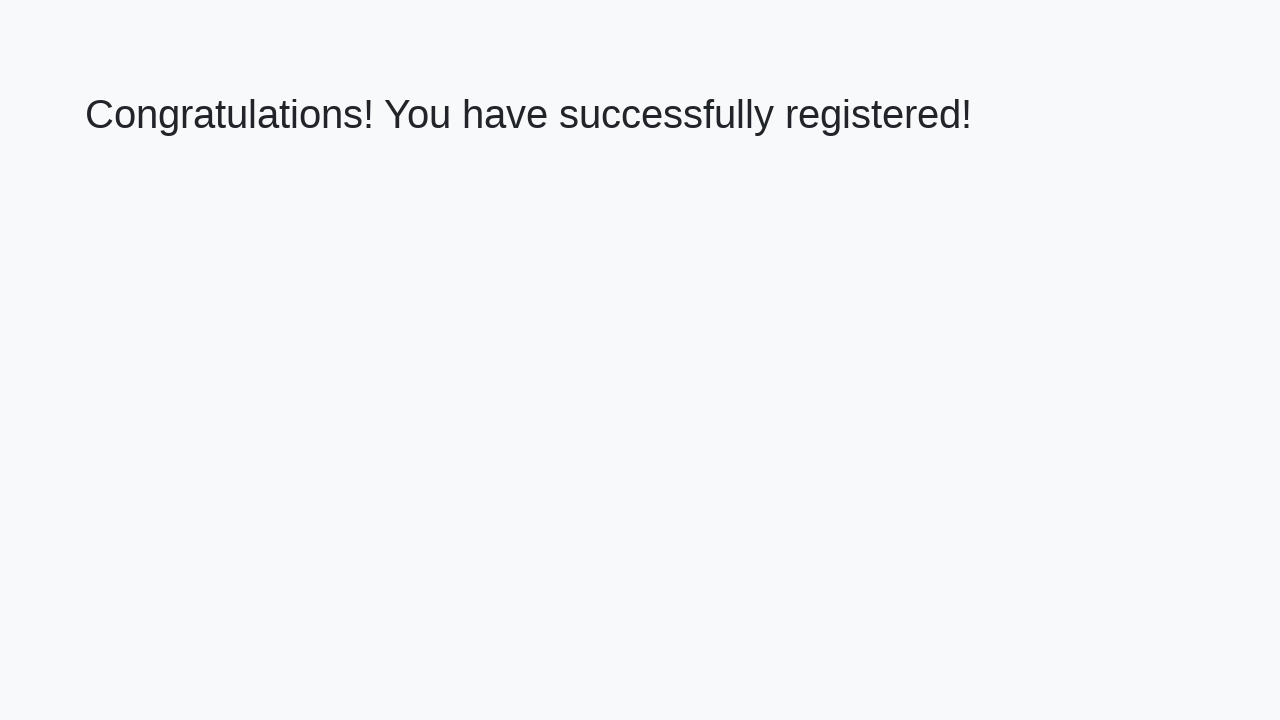

Success message heading loaded
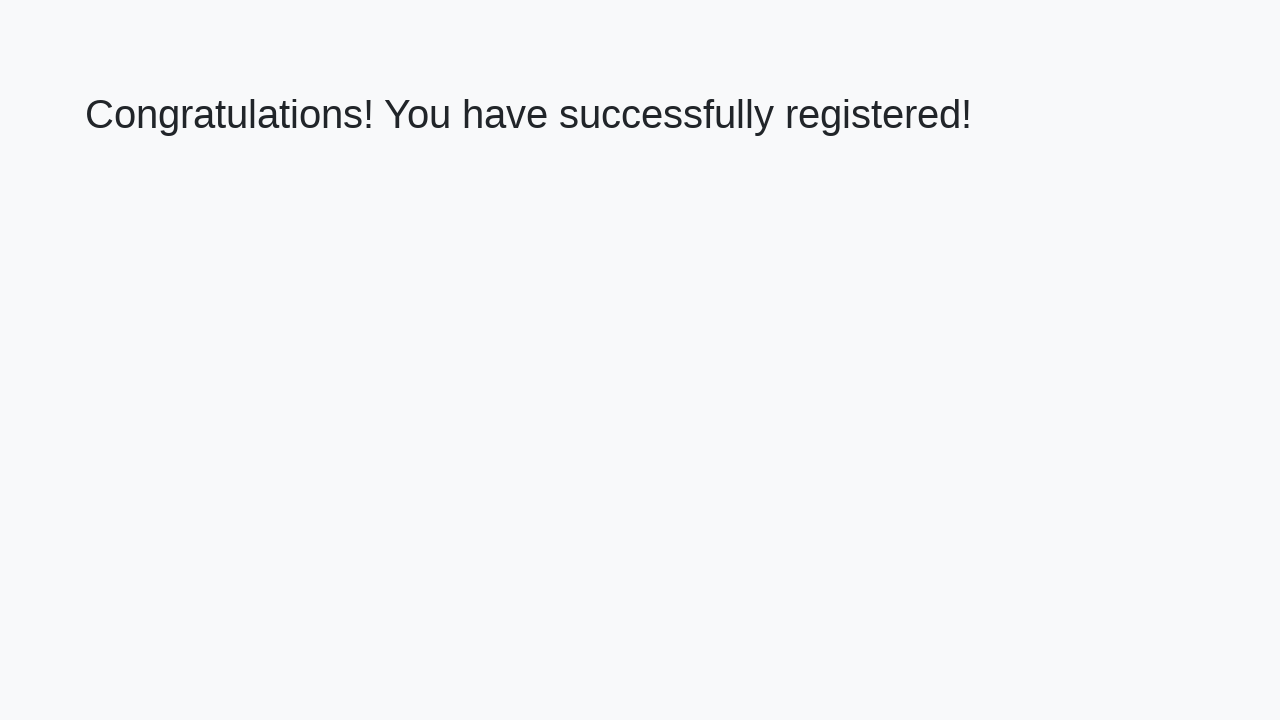

Retrieved success message: 'Congratulations! You have successfully registered!'
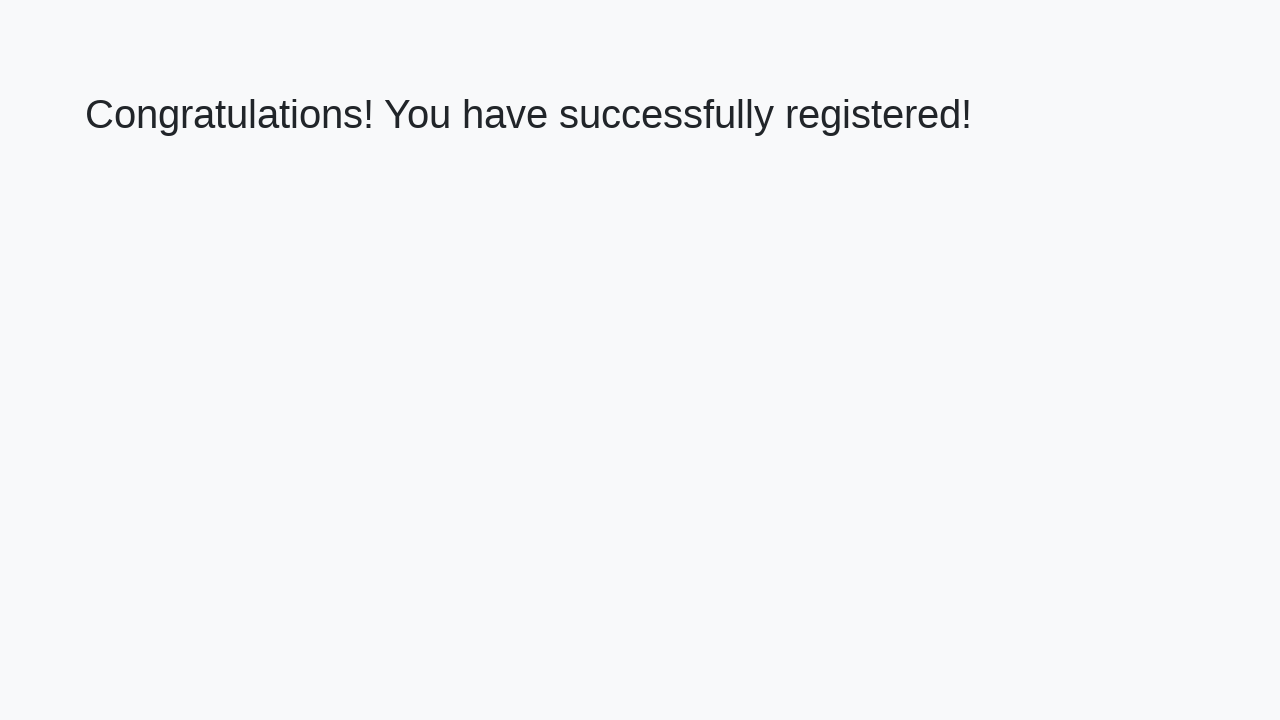

Verified success message matches expected text
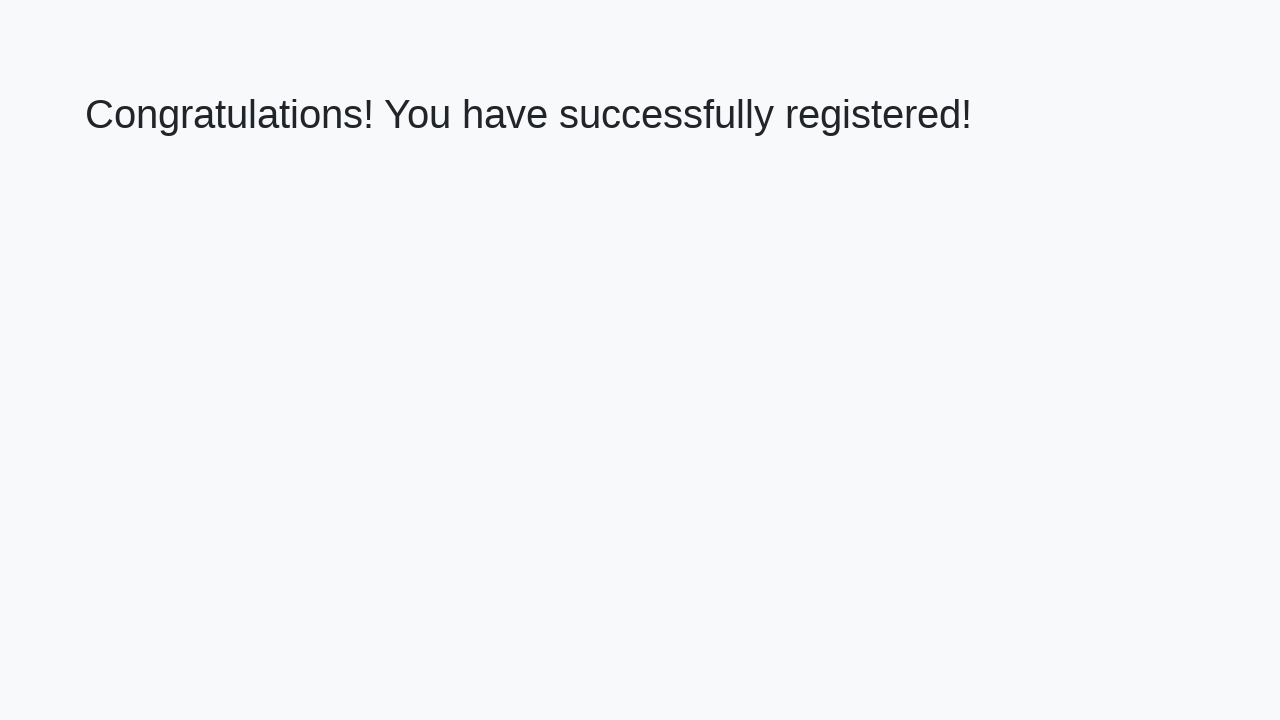

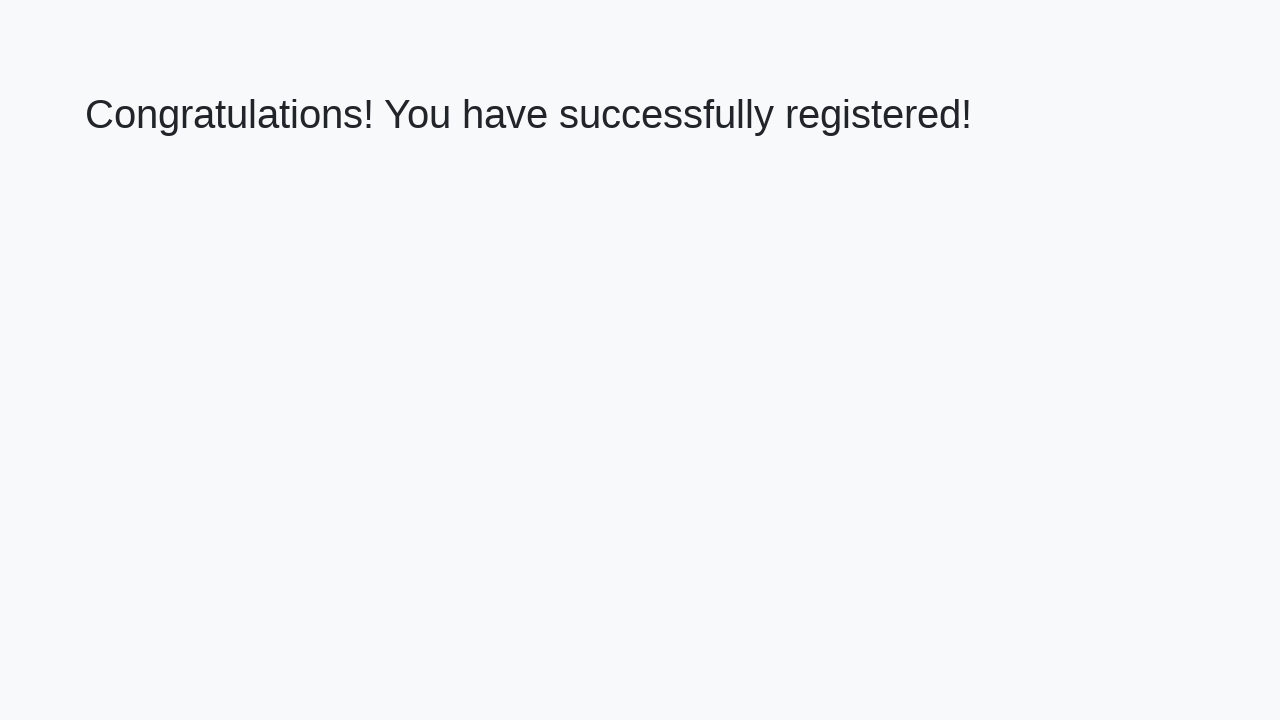